Tests dynamic loading by clicking start button first, then waiting for loading indicator to disappear, and verifying "Hello World!" text appears

Starting URL: https://automationfc.github.io/dynamic-loading/

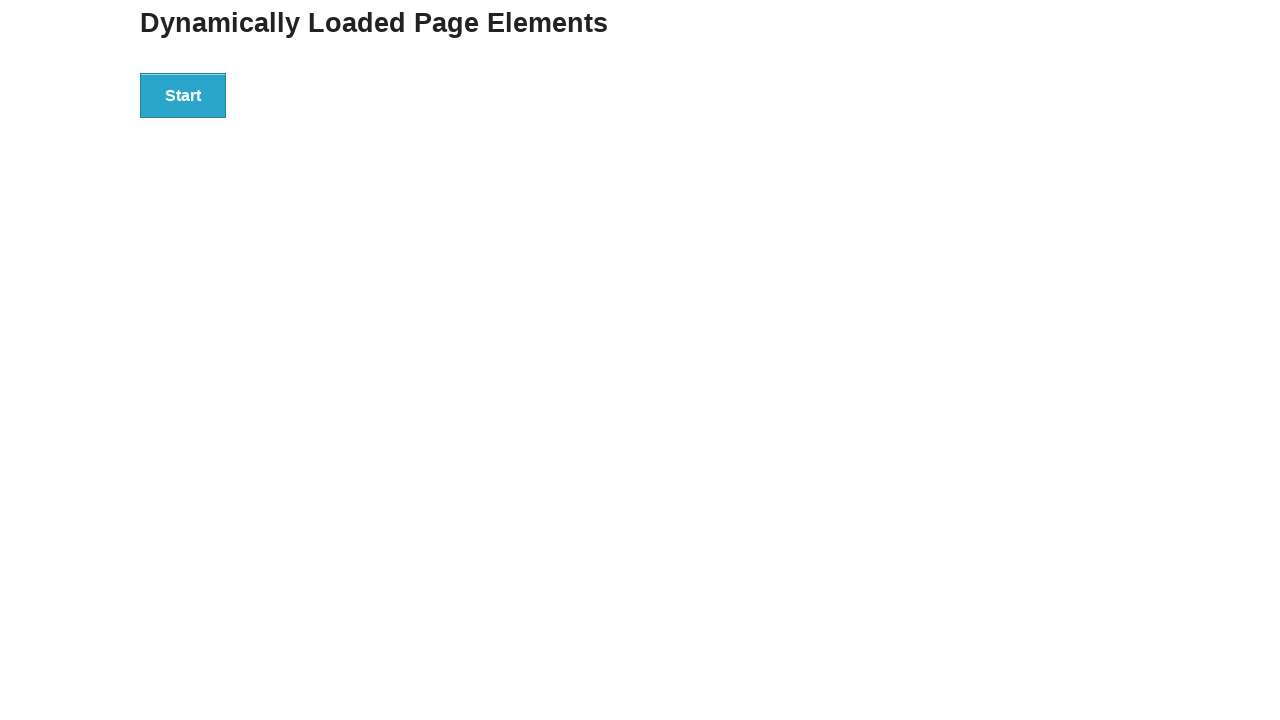

Clicked start button to initiate dynamic loading at (183, 95) on div#start > button
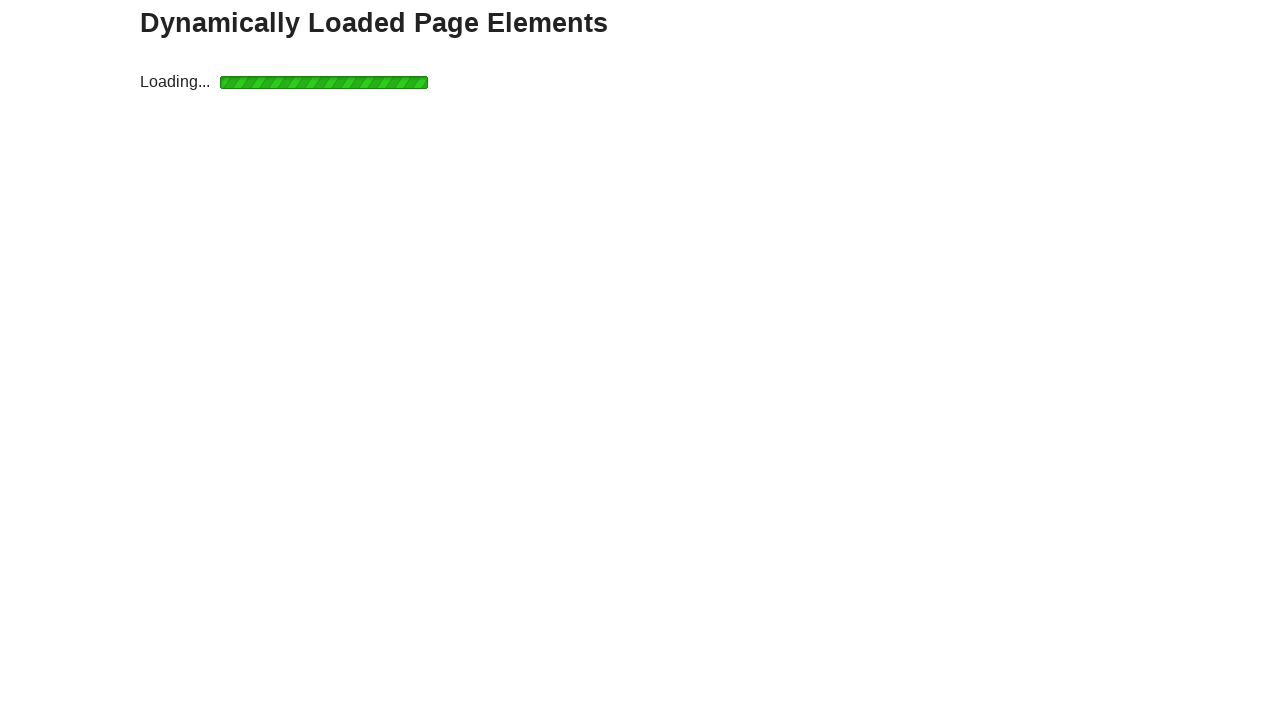

Loading indicator disappeared
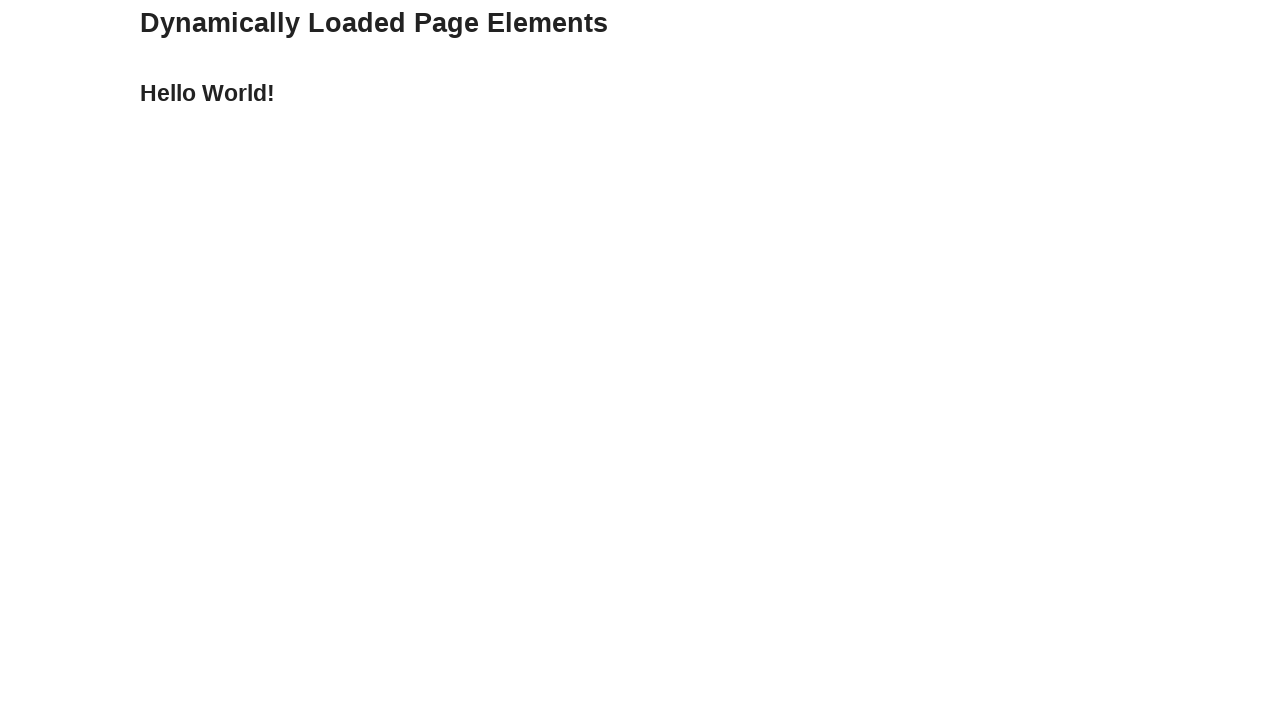

Finish text element appeared
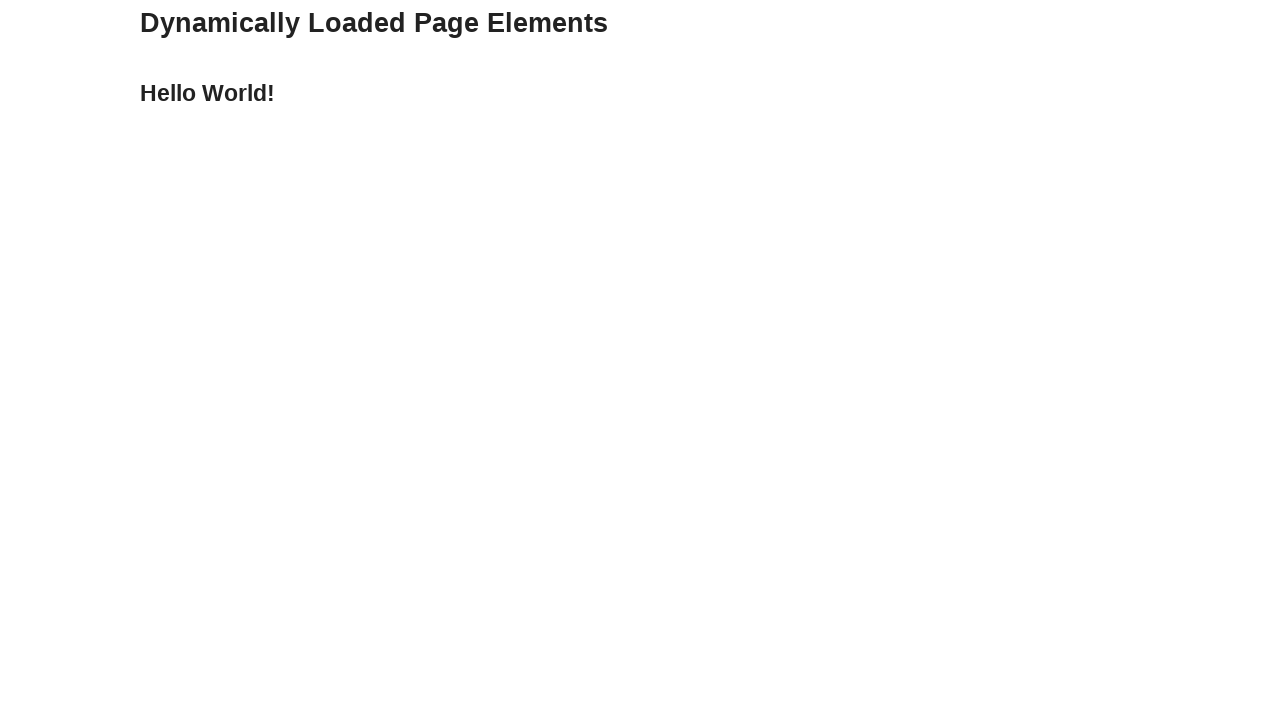

Verified 'Hello World!' text is displayed
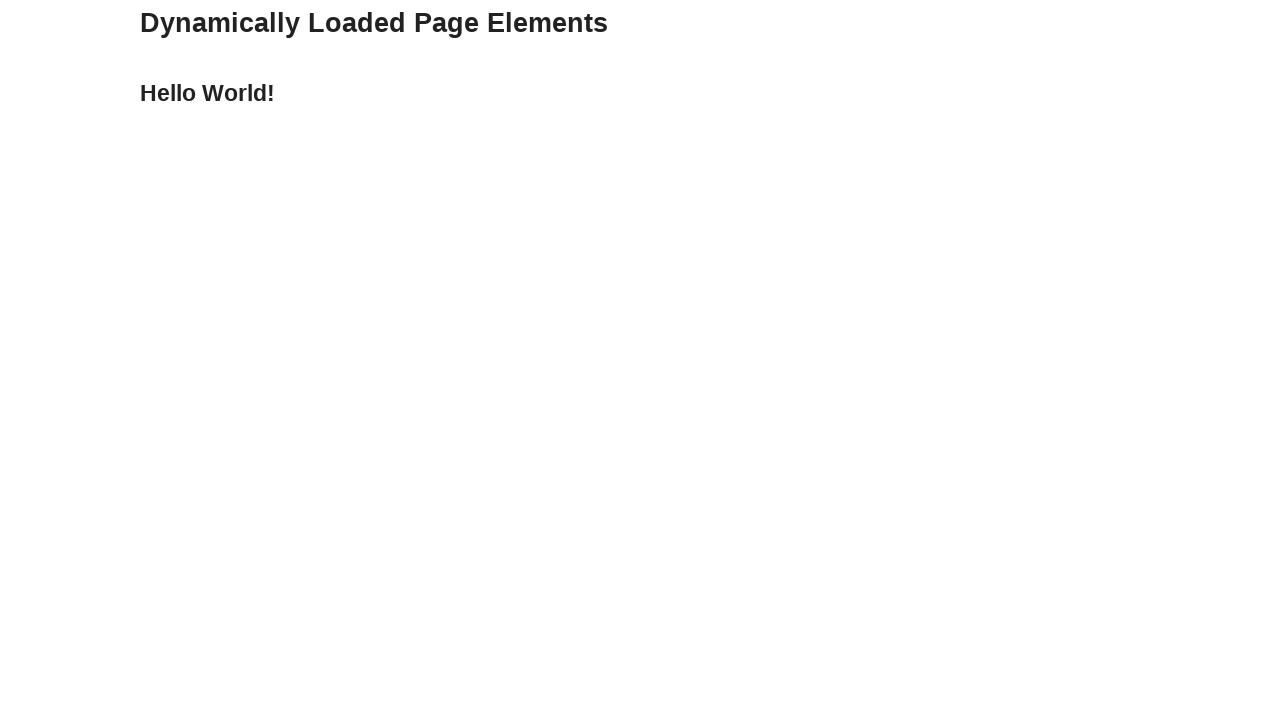

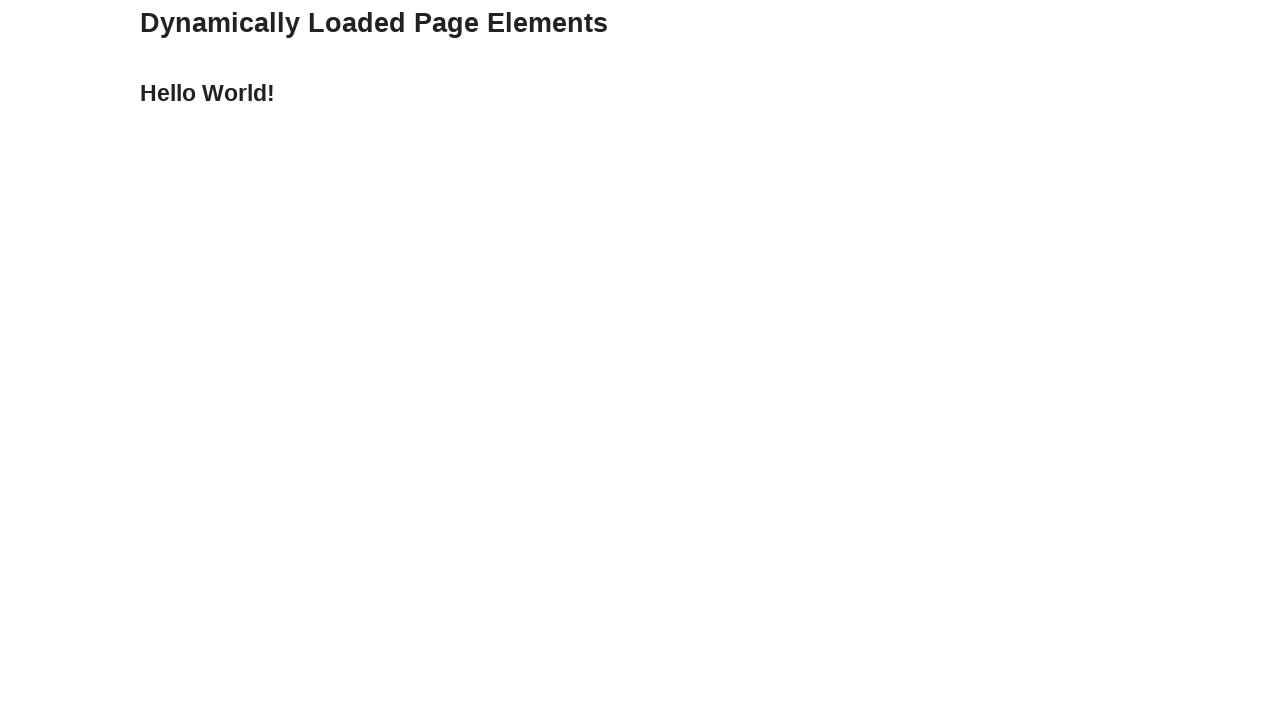